Tests that clicking Clear completed removes completed items from the list.

Starting URL: https://demo.playwright.dev/todomvc

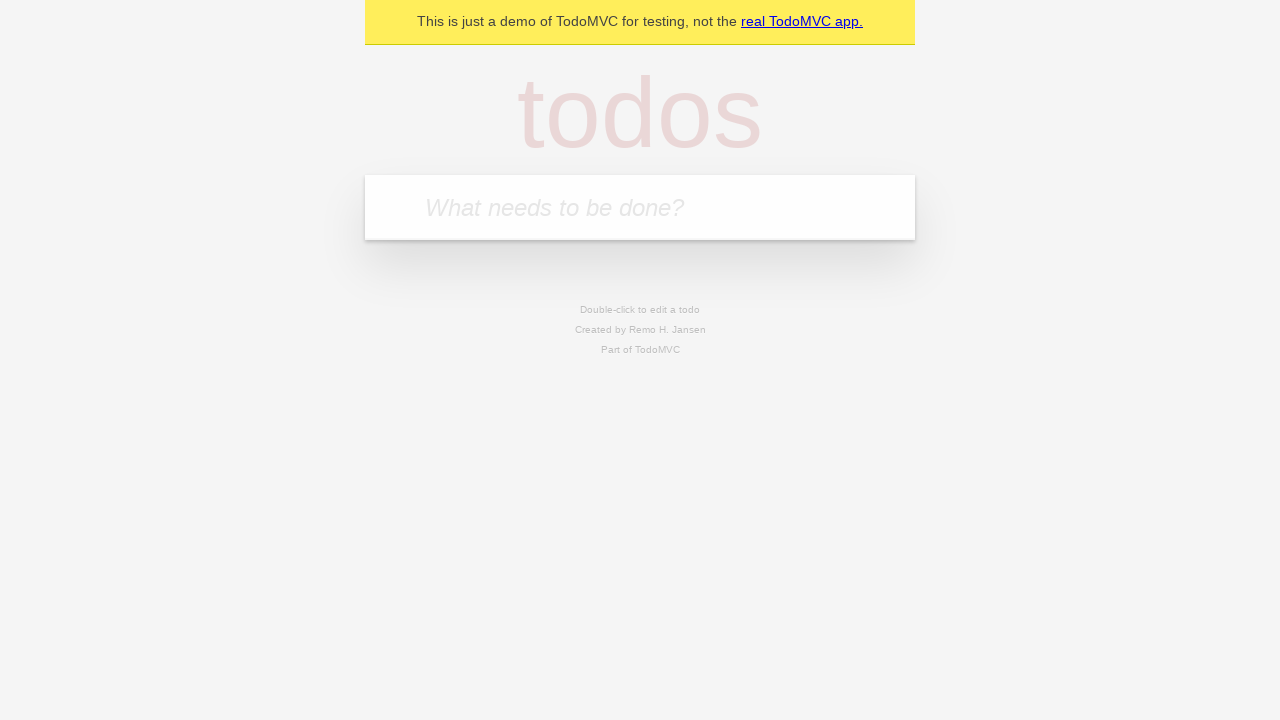

Filled todo input with 'buy some cheese' on internal:attr=[placeholder="What needs to be done?"i]
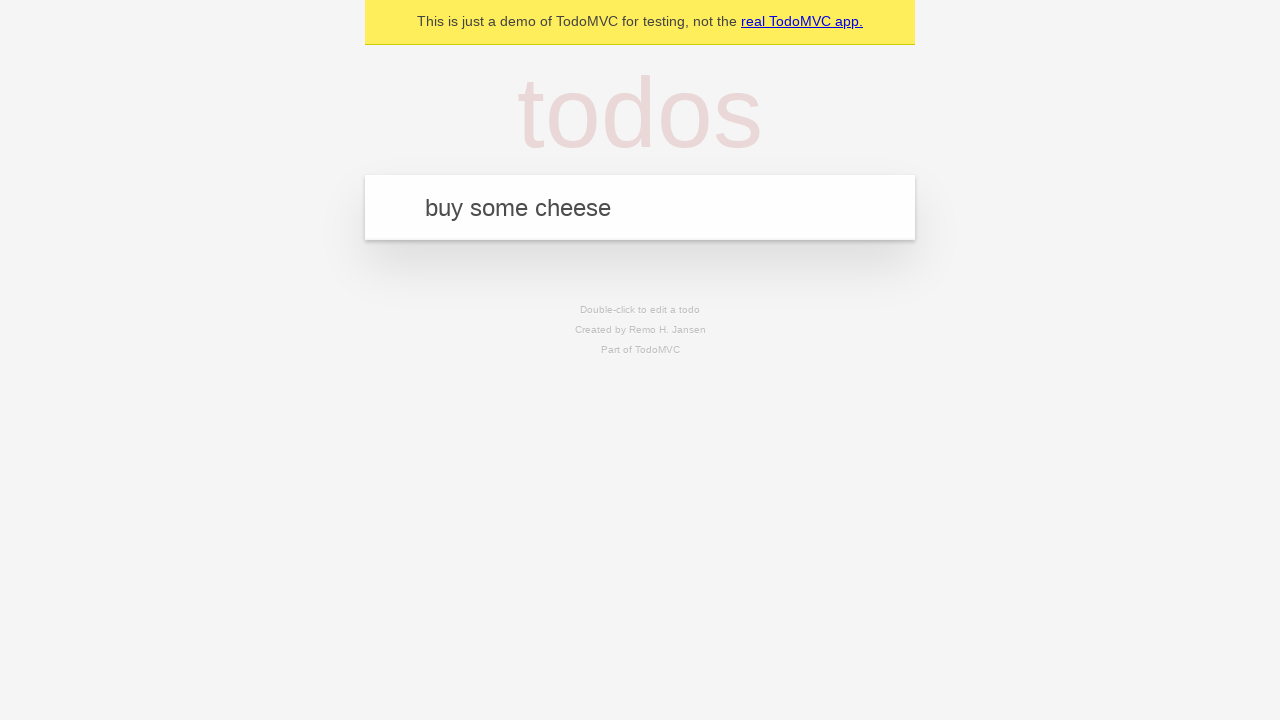

Pressed Enter to add first todo item on internal:attr=[placeholder="What needs to be done?"i]
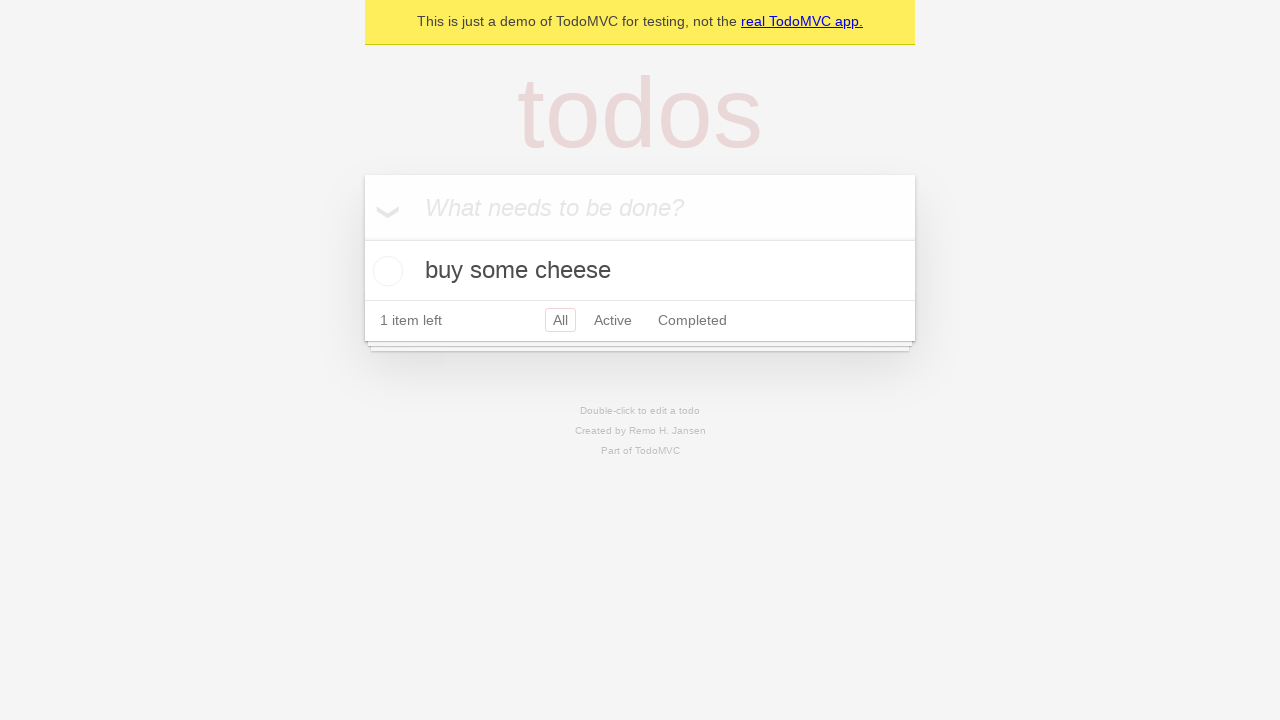

Filled todo input with 'feed the cat' on internal:attr=[placeholder="What needs to be done?"i]
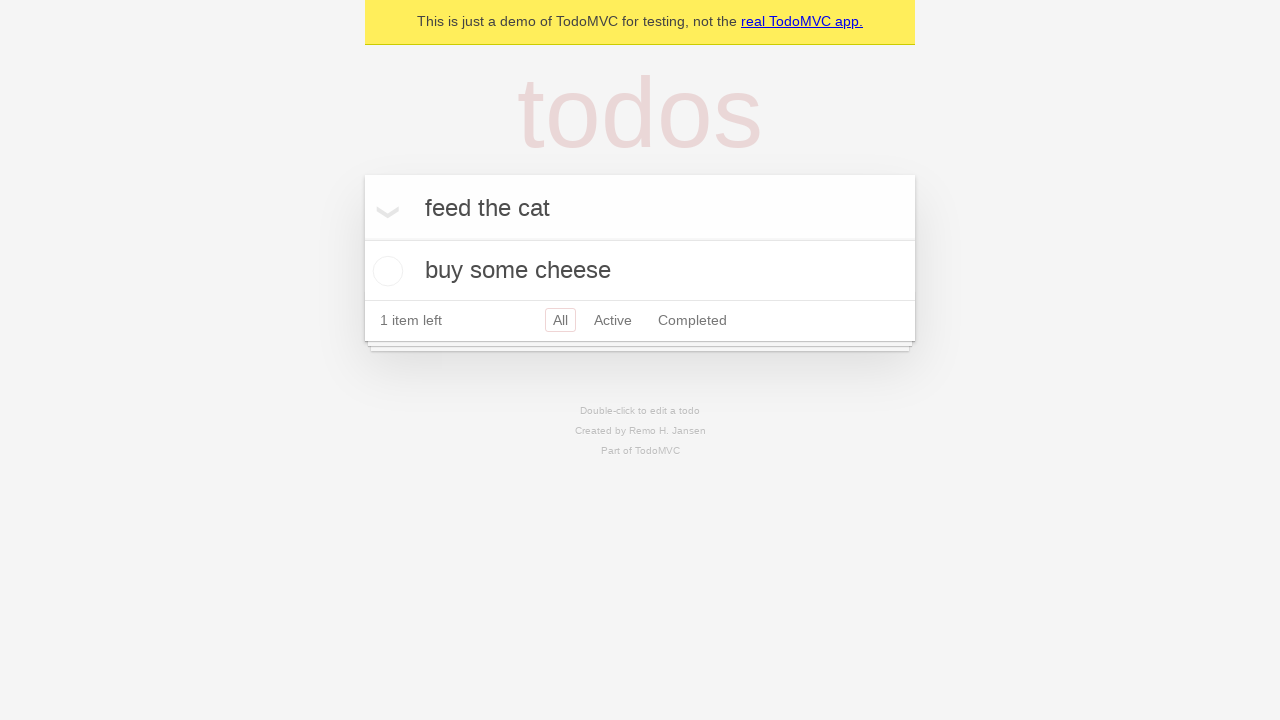

Pressed Enter to add second todo item on internal:attr=[placeholder="What needs to be done?"i]
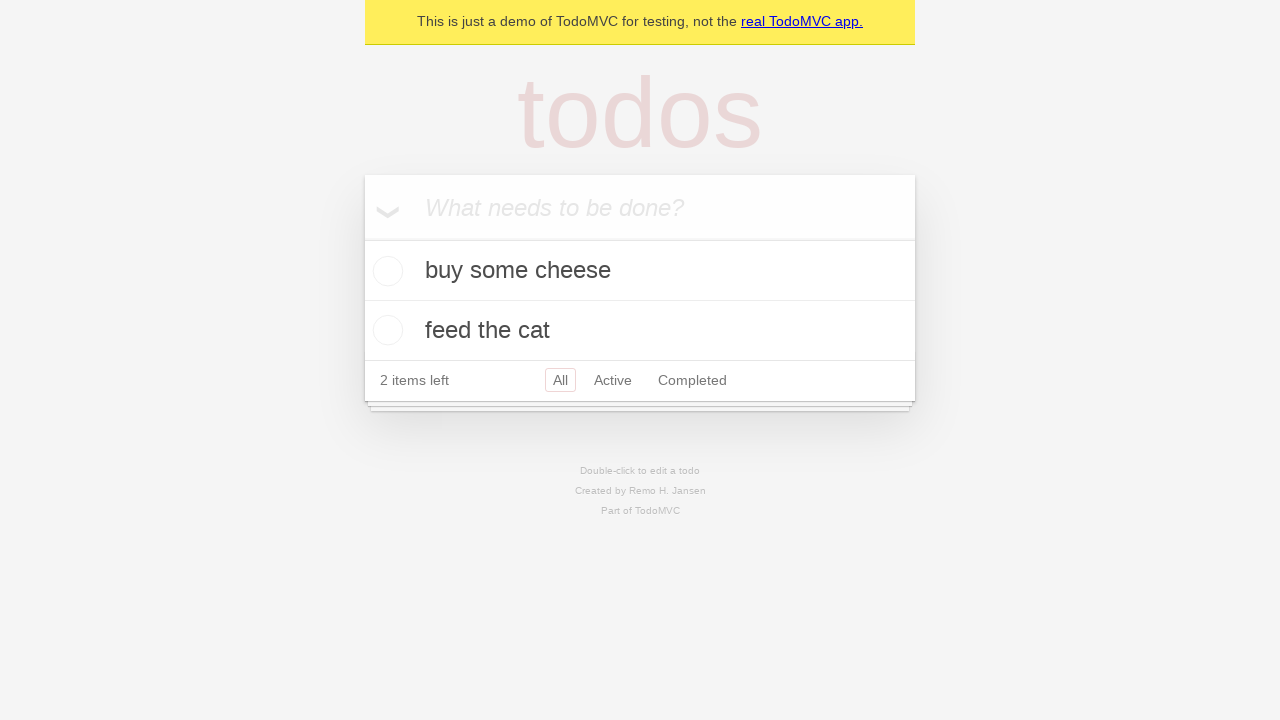

Filled todo input with 'book a doctors appointment' on internal:attr=[placeholder="What needs to be done?"i]
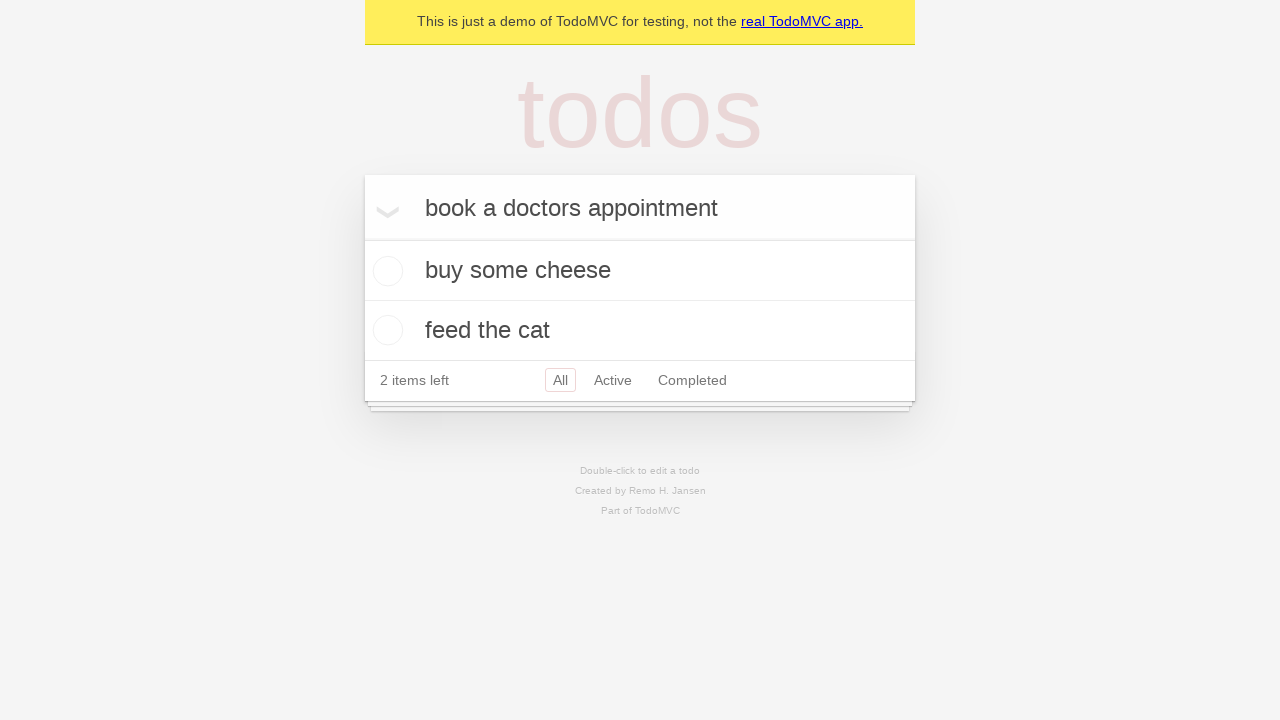

Pressed Enter to add third todo item on internal:attr=[placeholder="What needs to be done?"i]
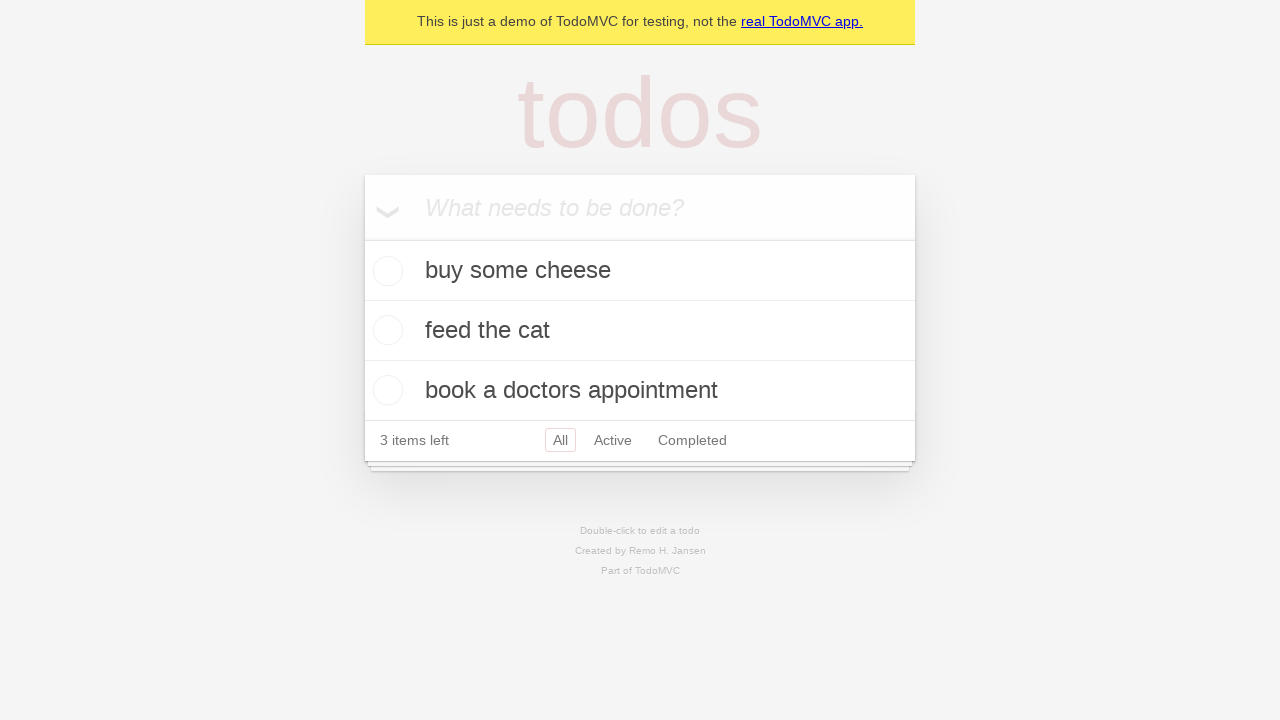

Checked the second todo item (feed the cat) at (385, 330) on [data-testid='todo-item'] >> nth=1 >> internal:role=checkbox
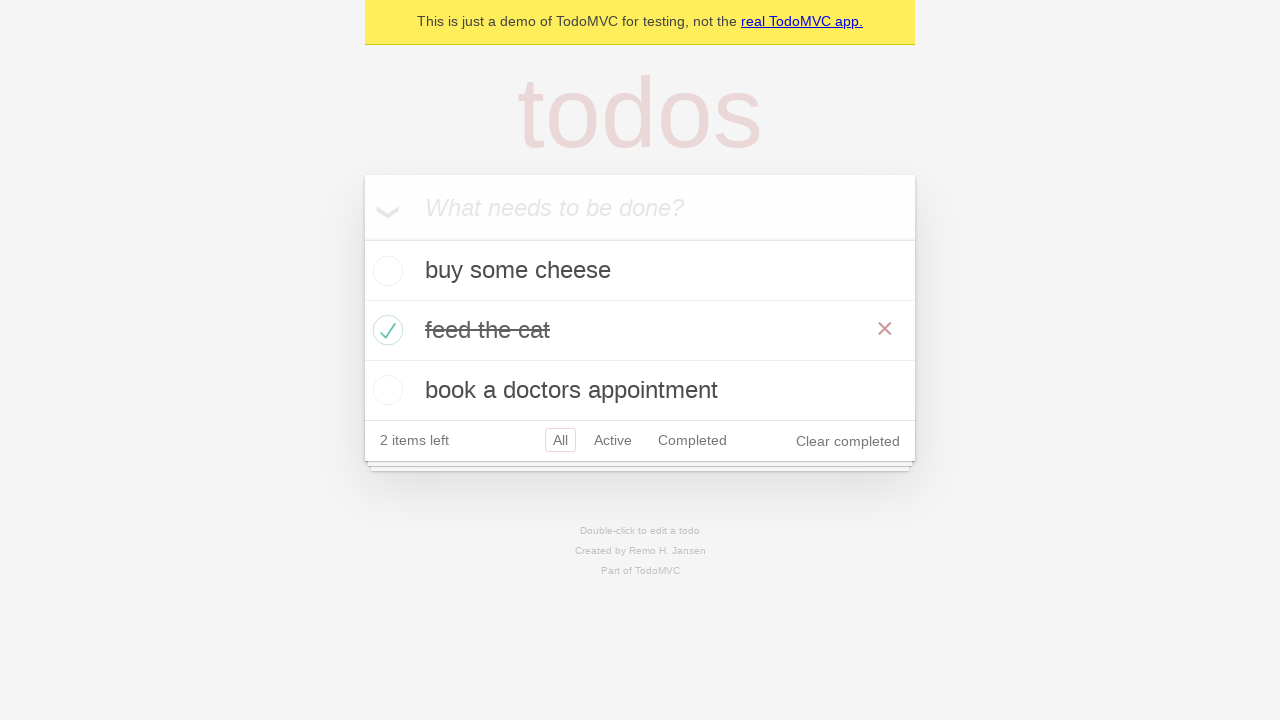

Clicked 'Clear completed' button to remove completed items at (848, 441) on internal:role=button[name="Clear completed"i]
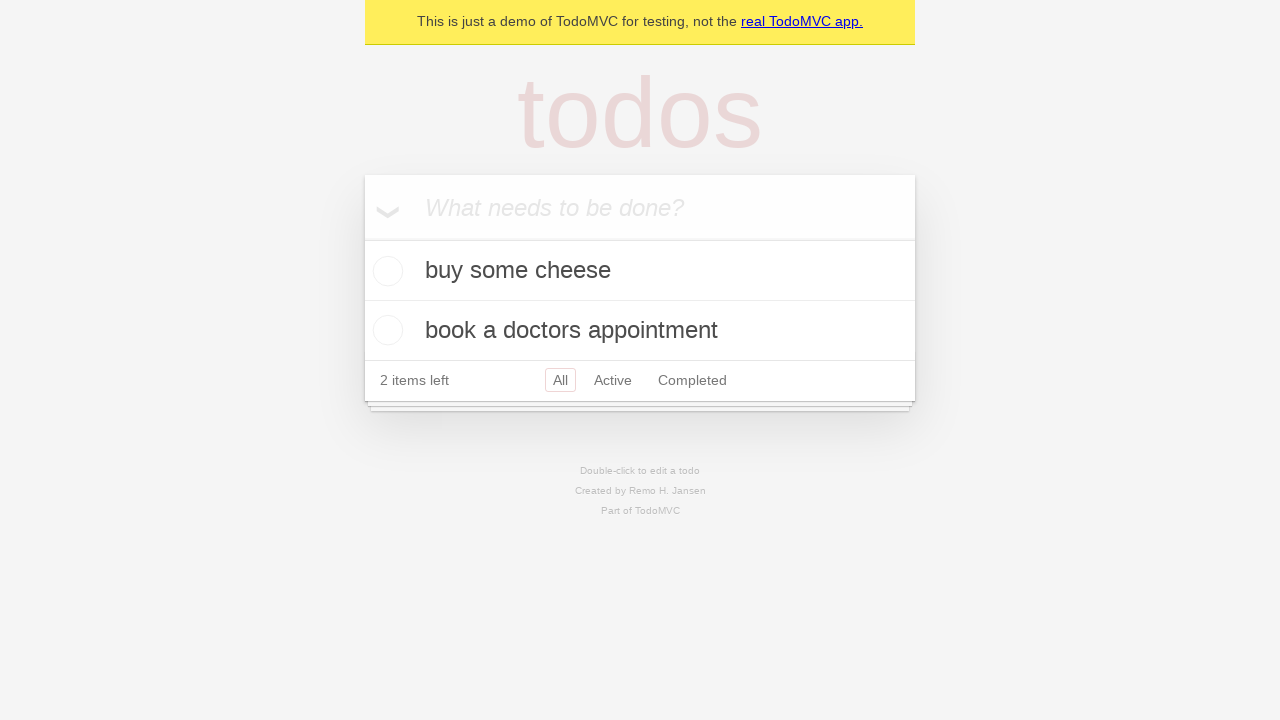

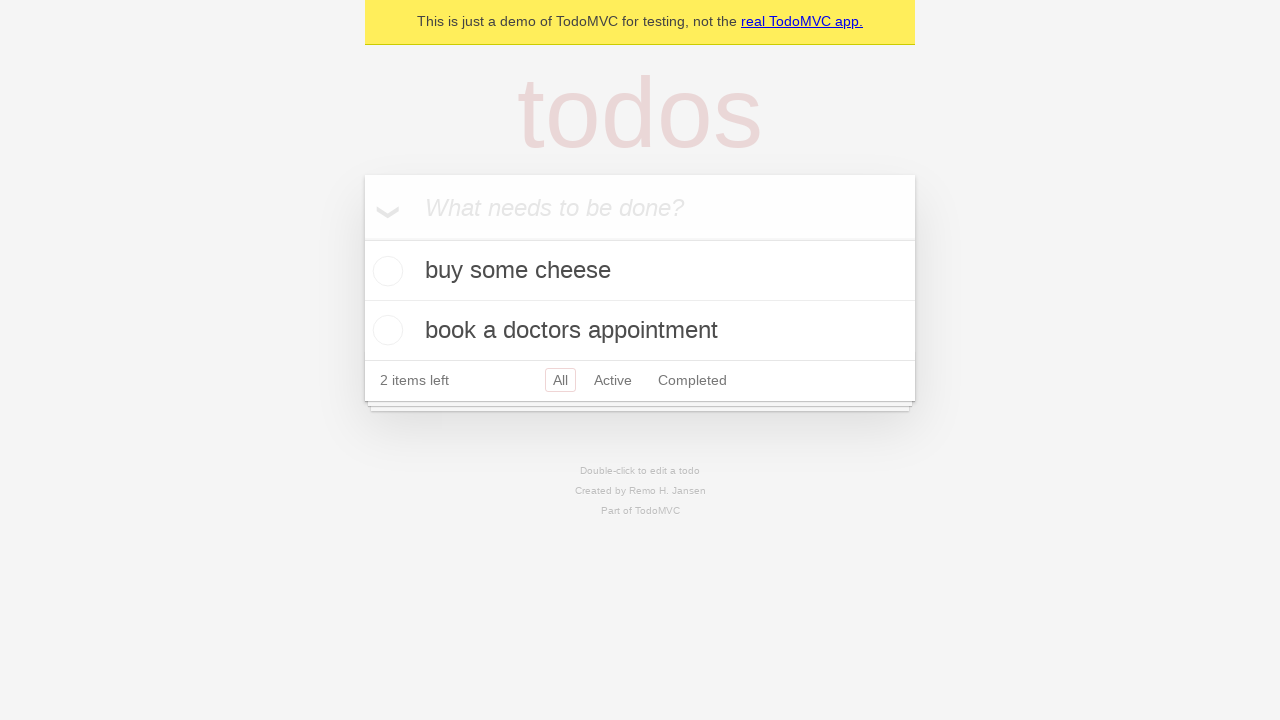